Tests JavaScript alert handling by clicking a button that triggers an alert, accepting it, and verifying the result message is displayed correctly on the page.

Starting URL: http://the-internet.herokuapp.com/javascript_alerts

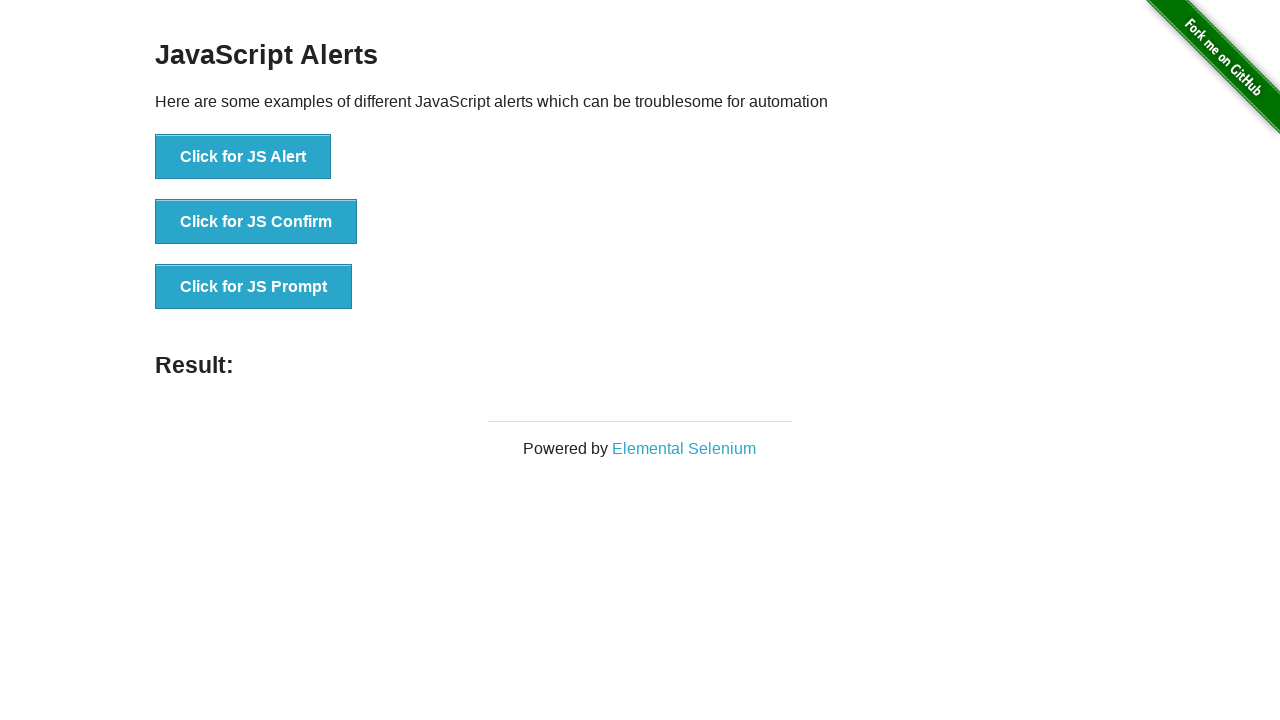

Clicked first alert button to trigger JavaScript alert at (243, 157) on ul > li:nth-child(1) > button
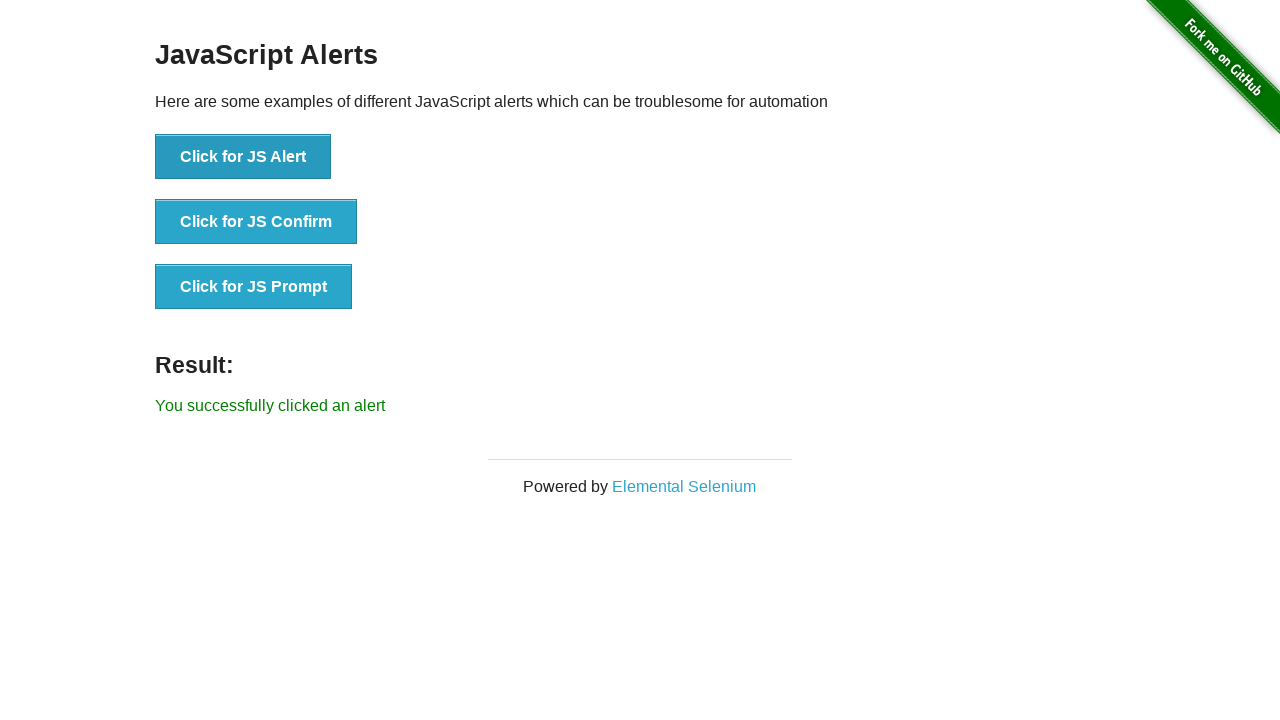

Set up dialog handler to accept alerts
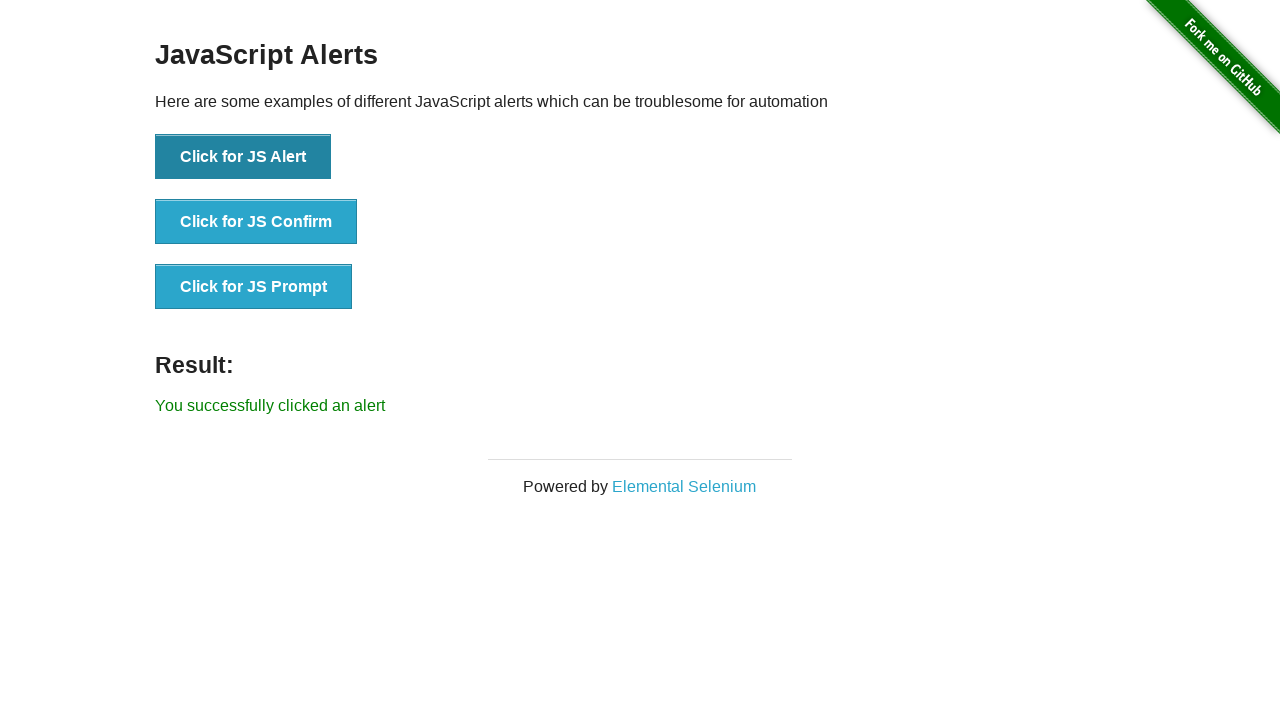

Clicked alert button again with dialog handler active at (243, 157) on ul > li:nth-child(1) > button
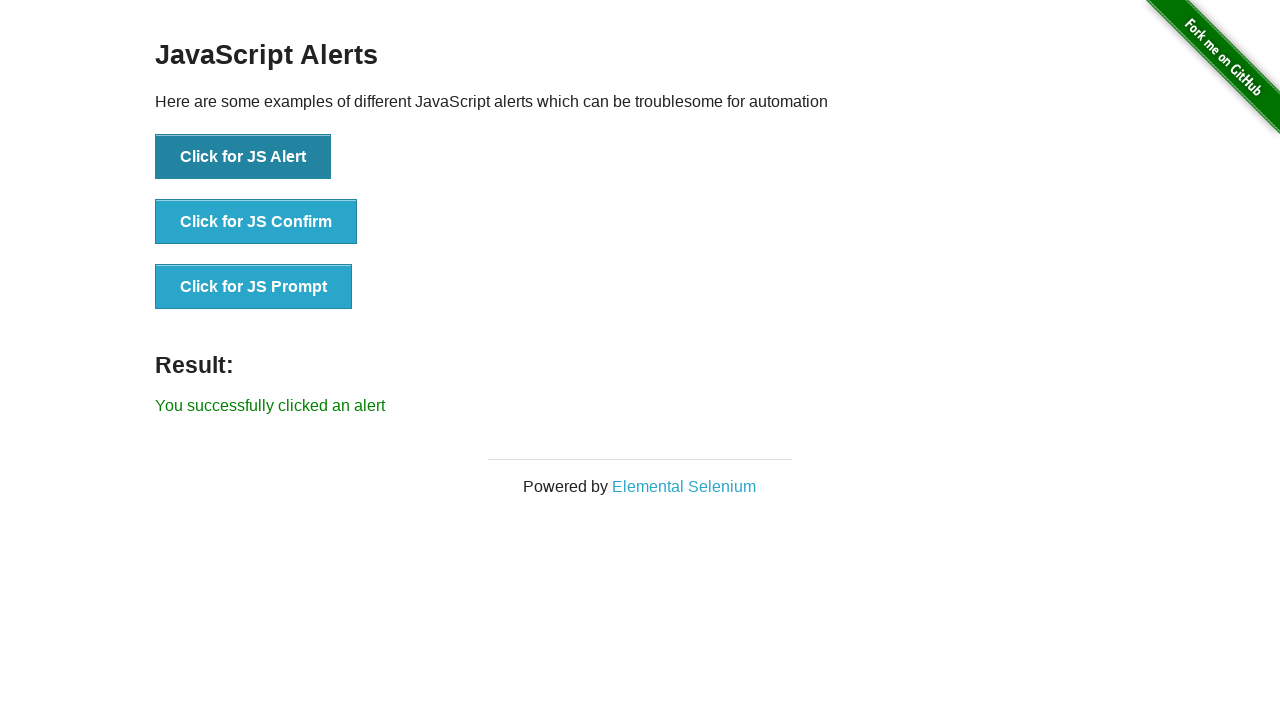

Result message element appeared on page
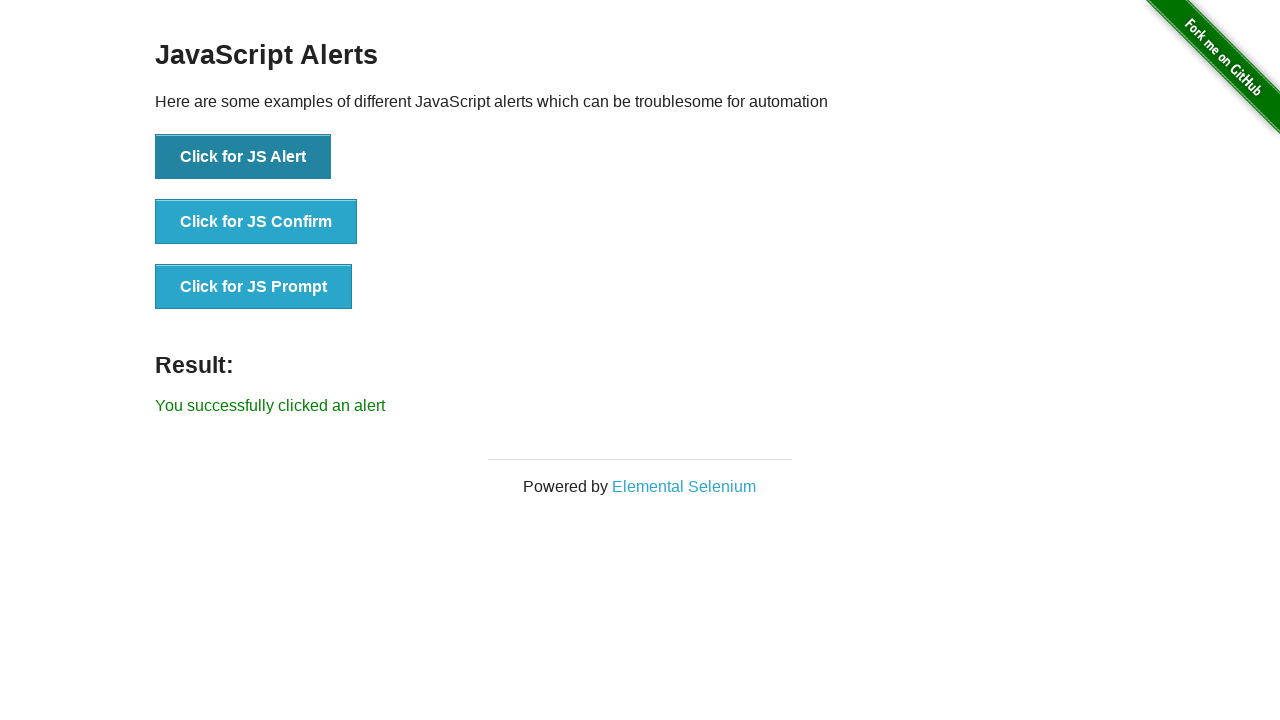

Retrieved result text: 'You successfully clicked an alert'
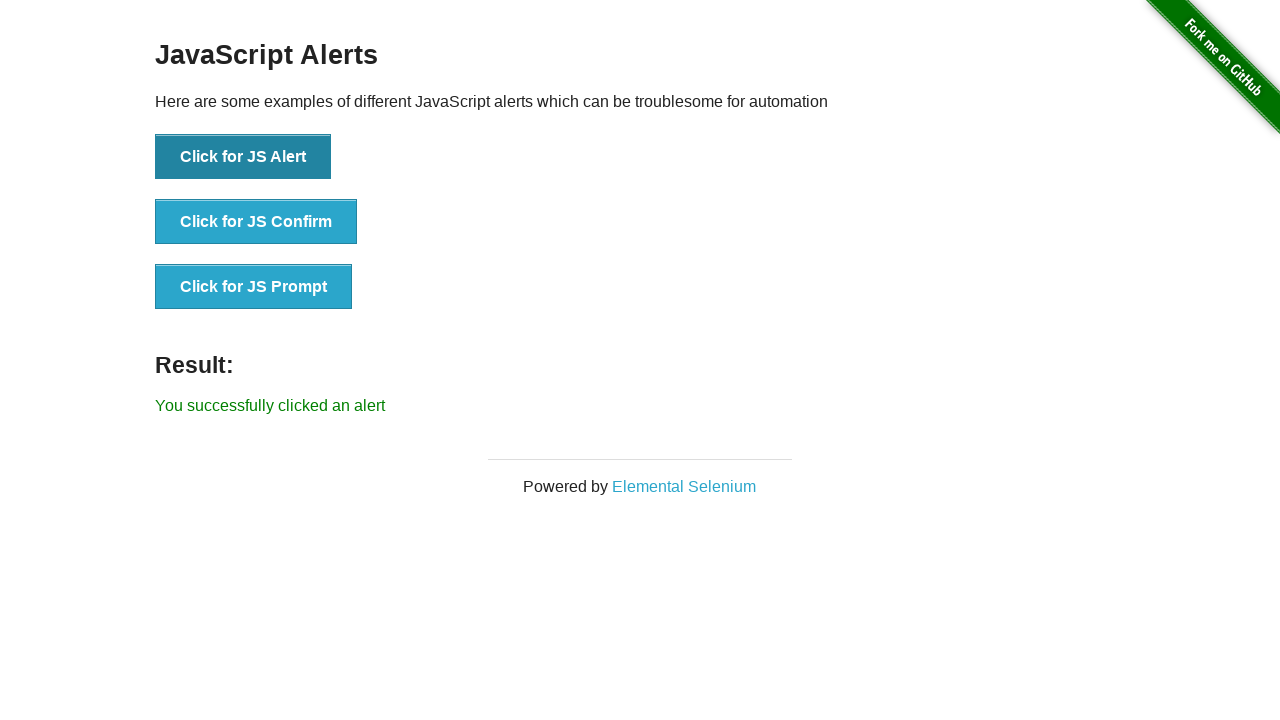

Verified result text matches expected message 'You successfully clicked an alert'
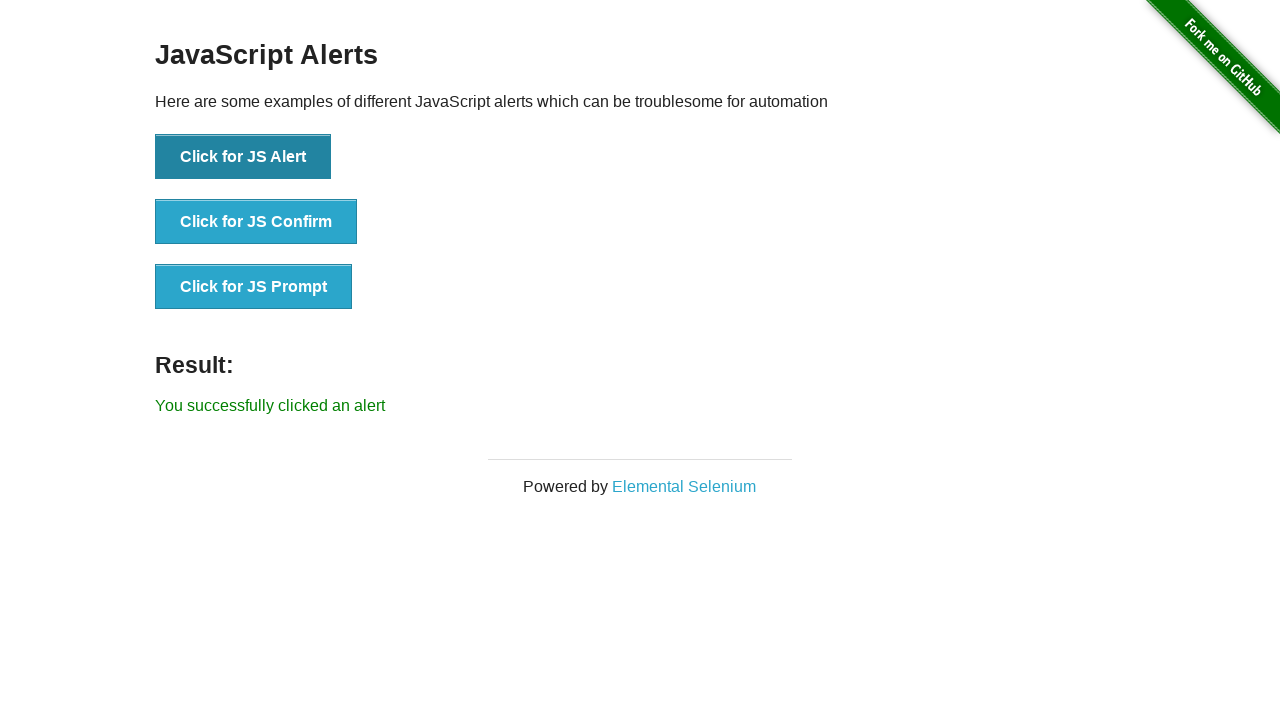

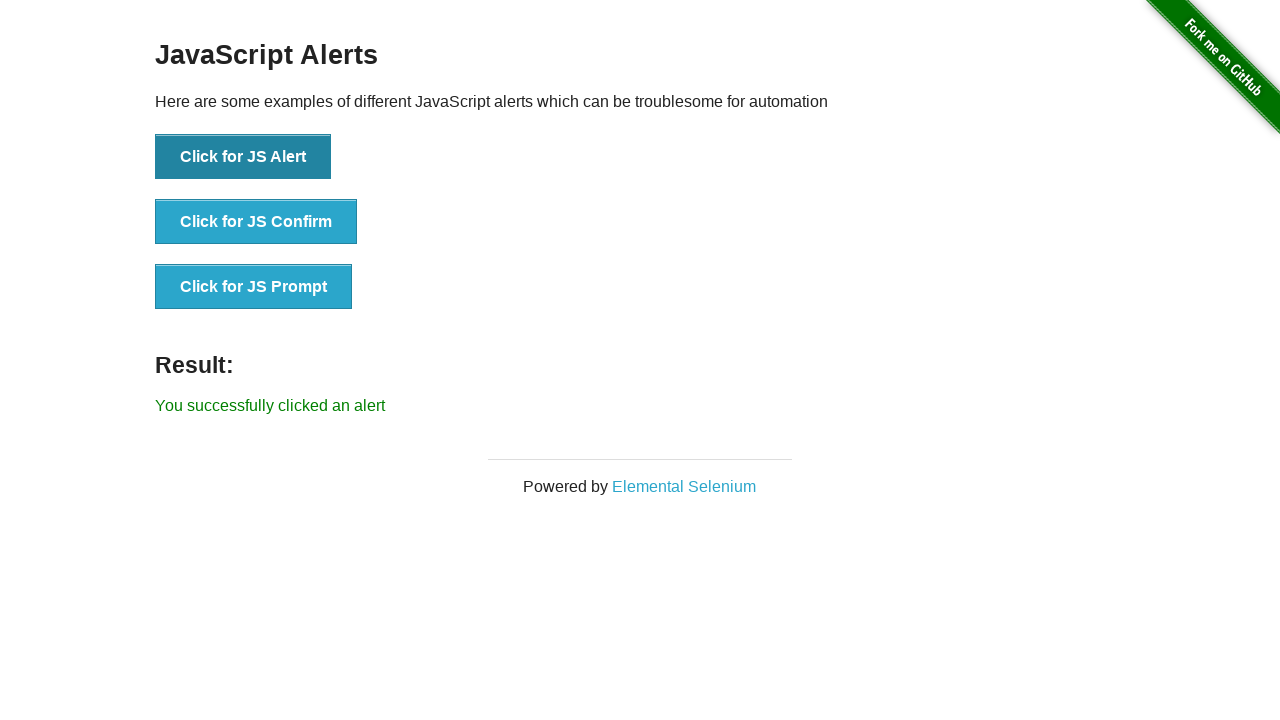